Verifies that the "Log In" button on the NextBaseCRM login page displays the expected text by checking the button's value attribute

Starting URL: https://login1.nextbasecrm.com/

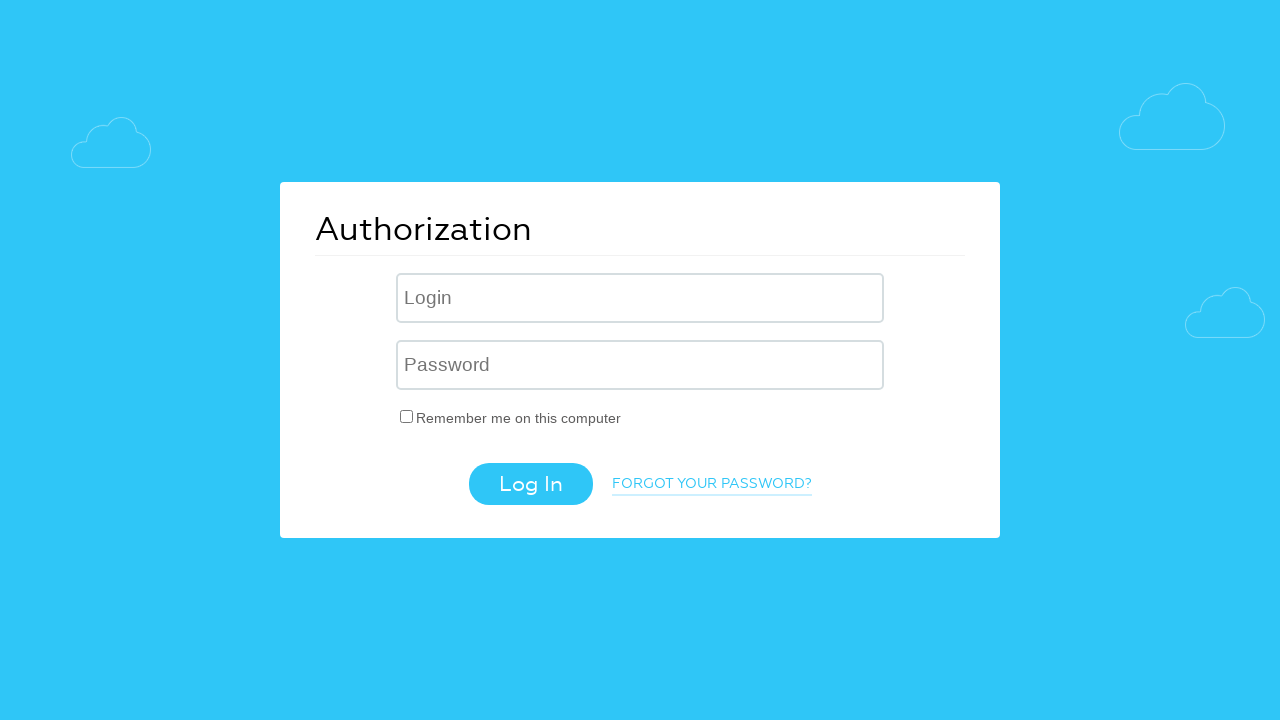

Located Log In button using CSS selector input[value='Log In']
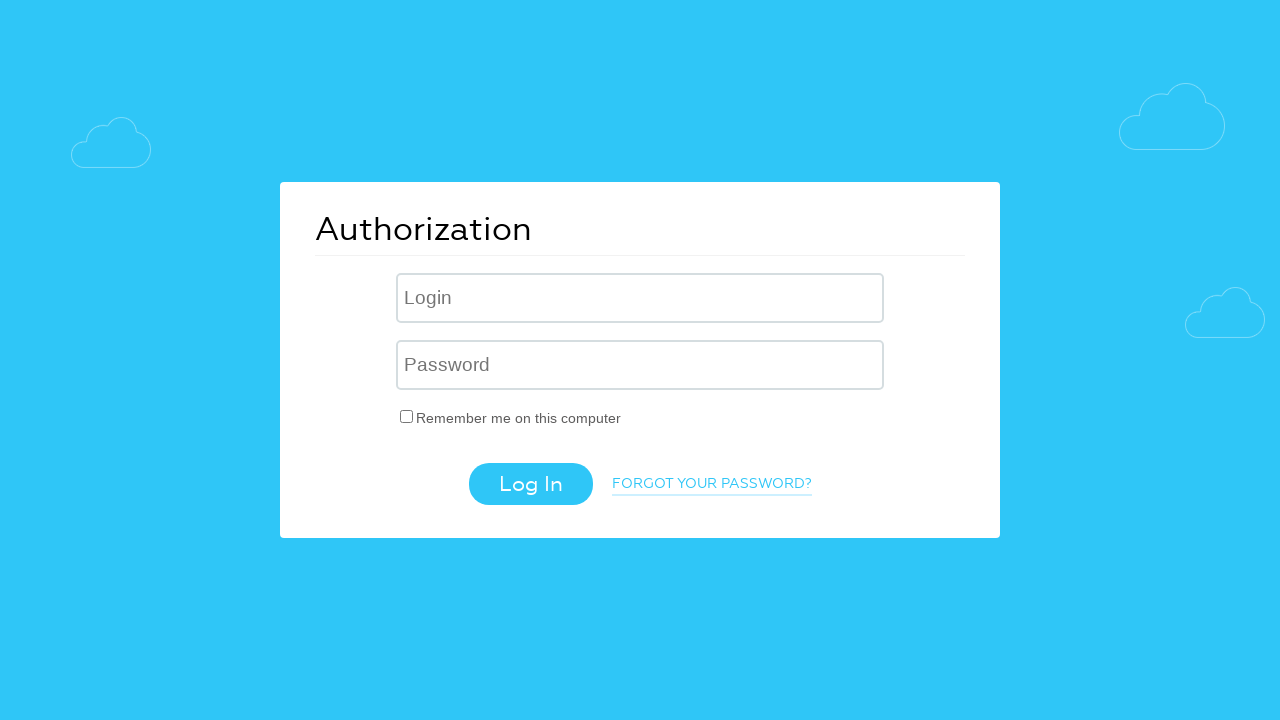

Verified Log In button is visible
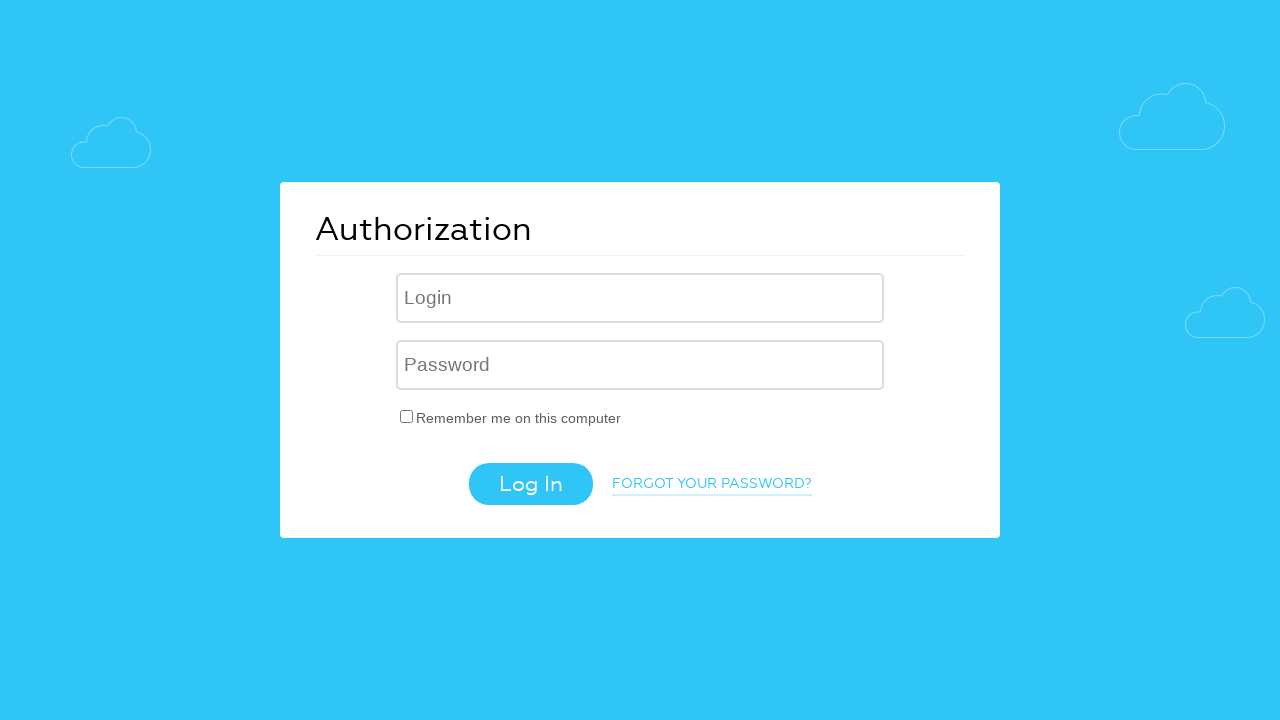

Retrieved value attribute from Log In button
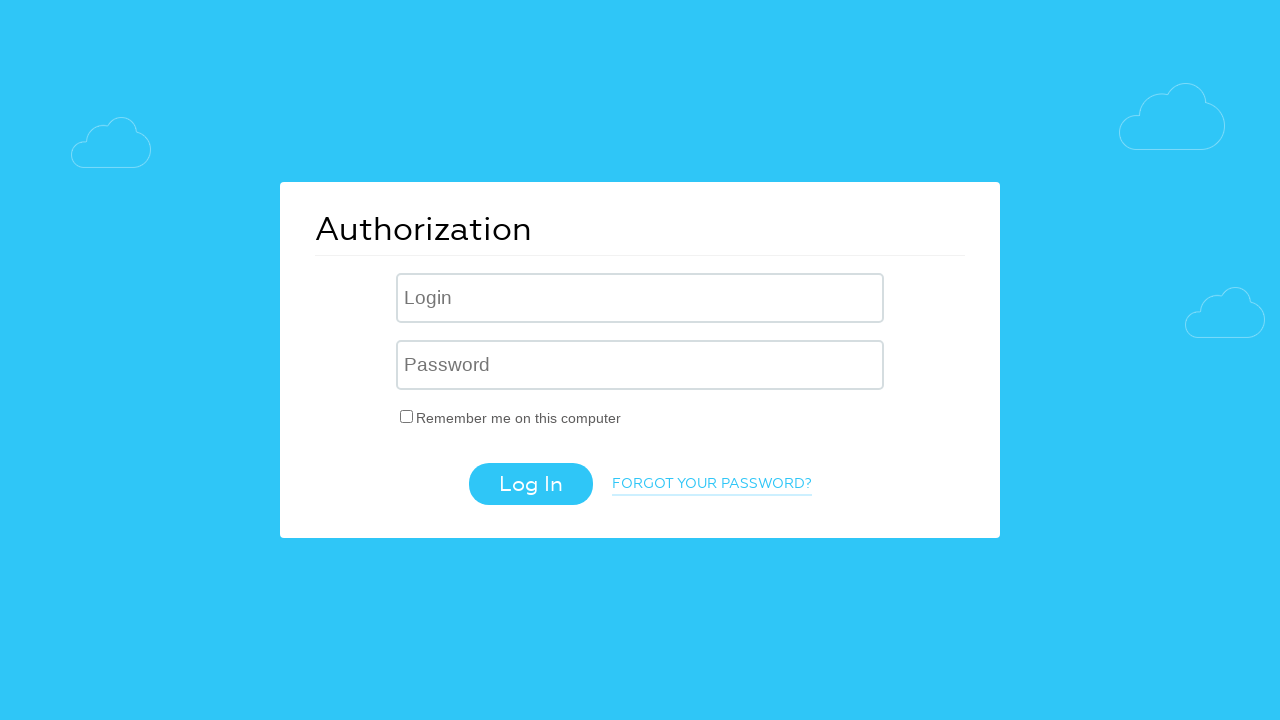

Set expected button text to 'Log In'
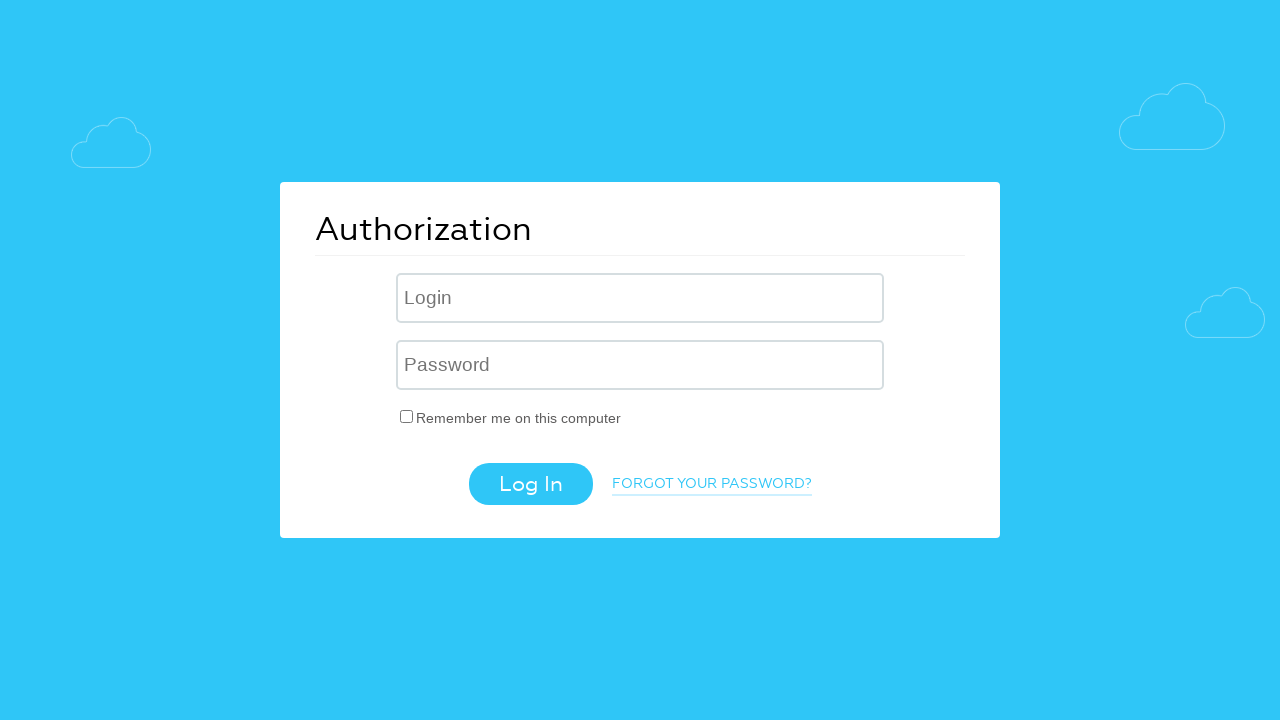

Asserted button text matches expected value: 'Log In'
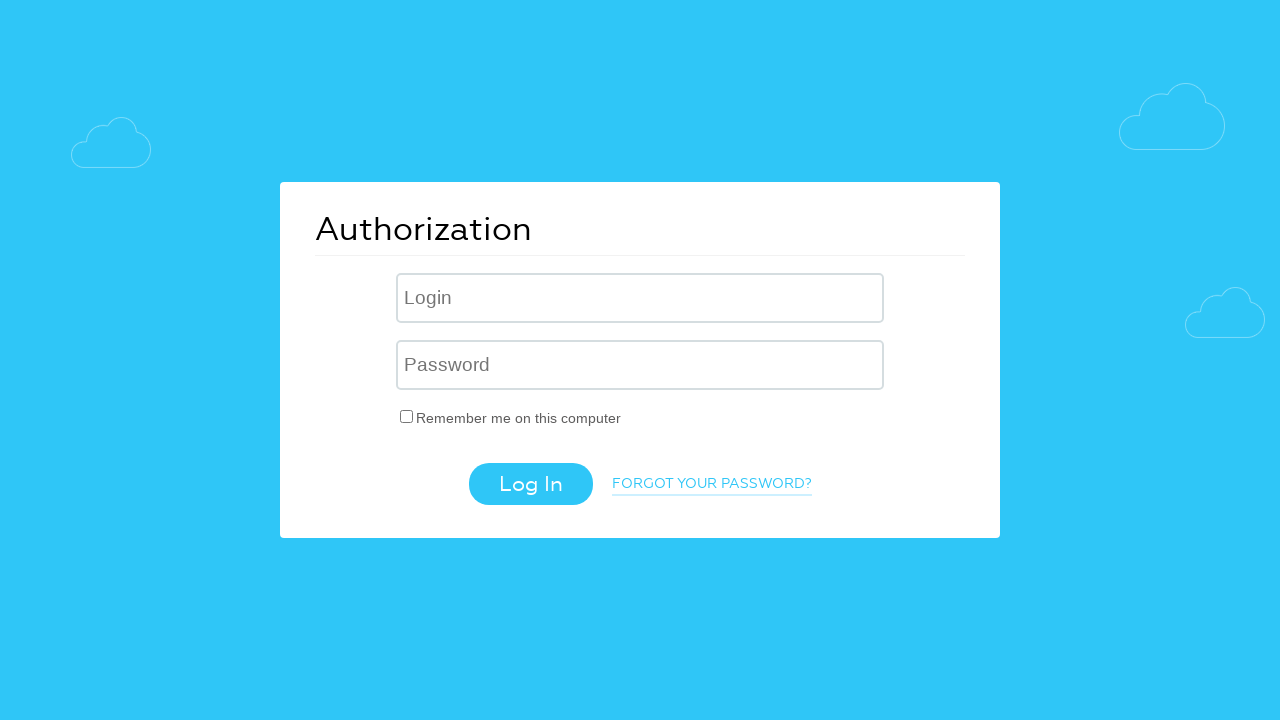

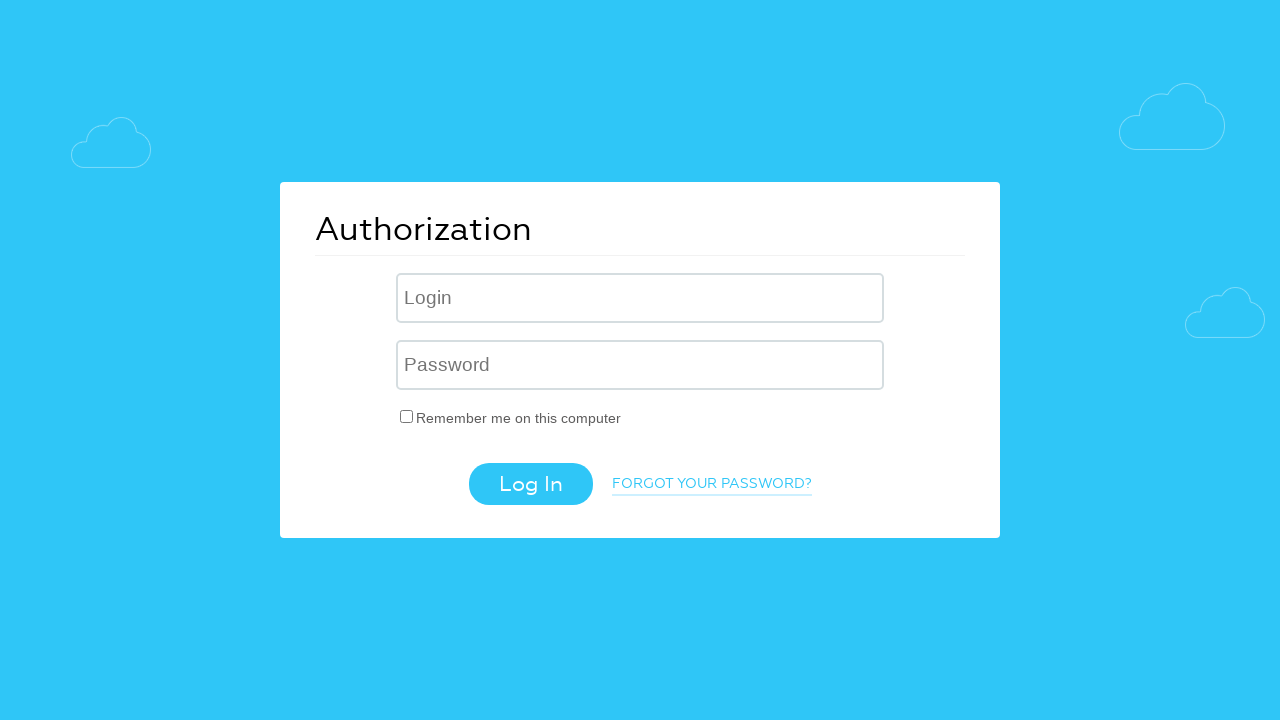